Tests mouse moveTo functionality by hovering over an element and verifying the text value indicates the mouse is at center

Starting URL: http://guinea-pig.webdriver.io/pointer.html

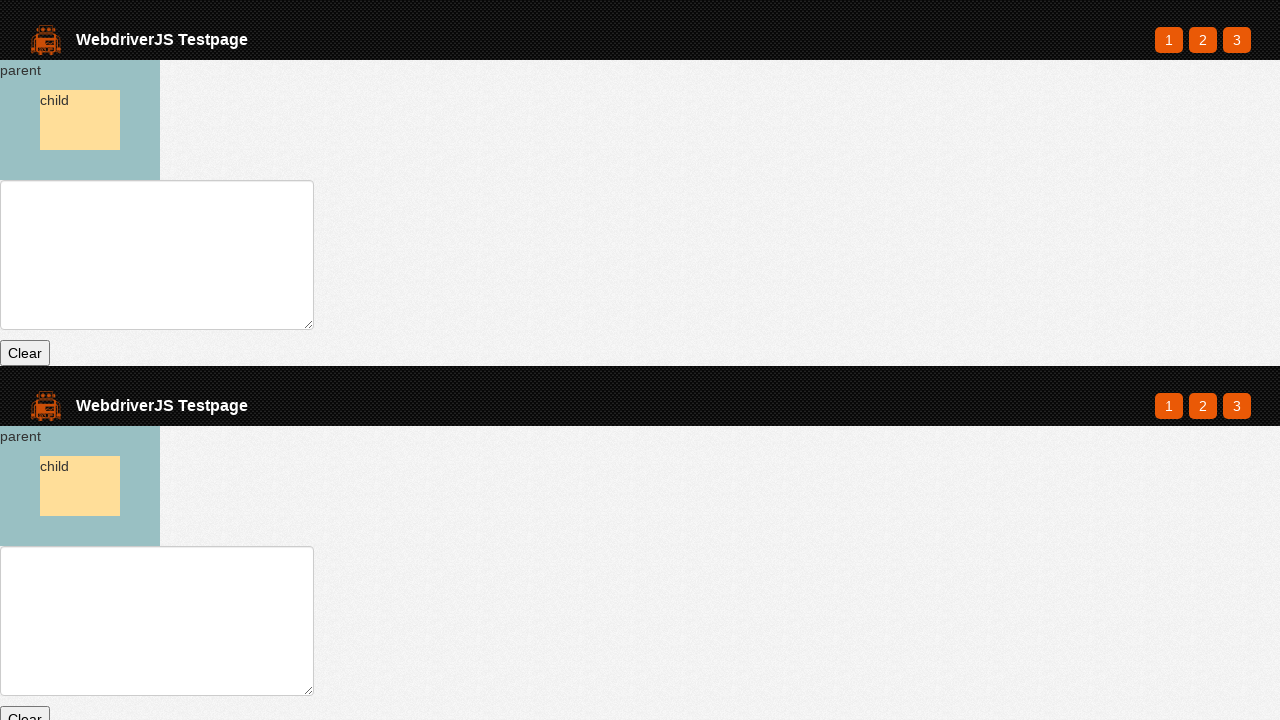

Waited for parent element to exist
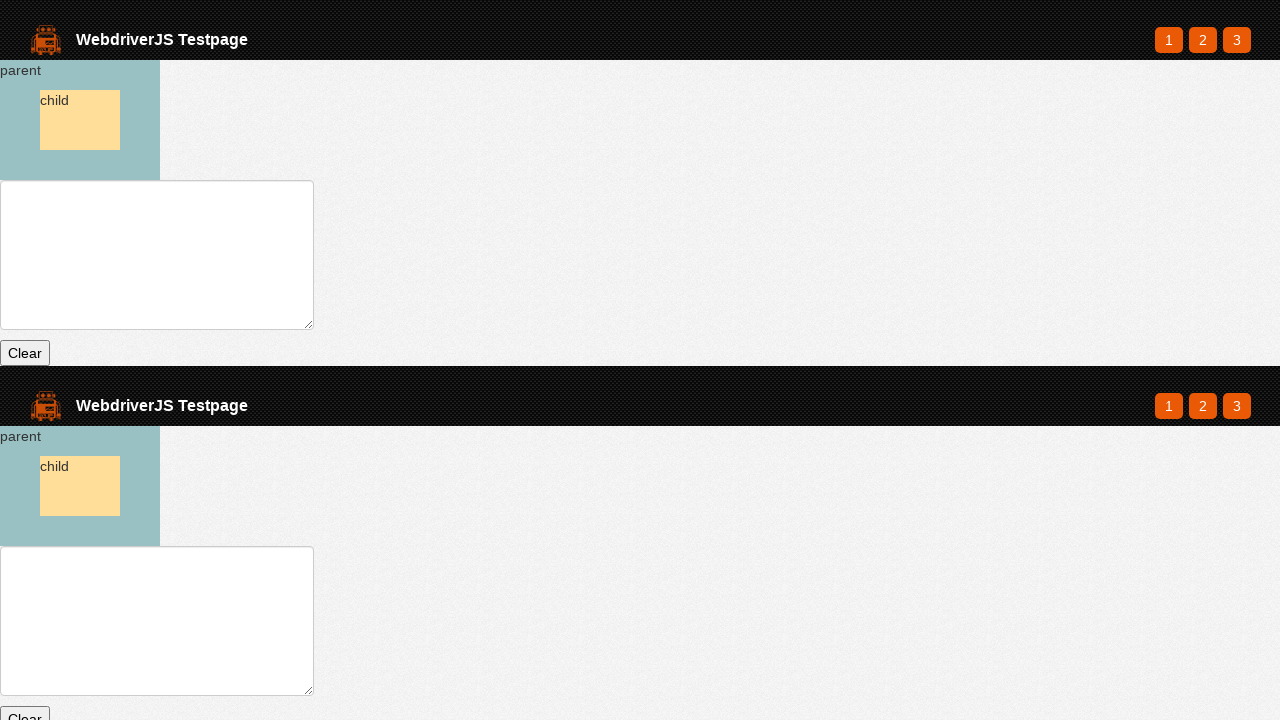

Hovered over parent element at (80, 120) on #parent
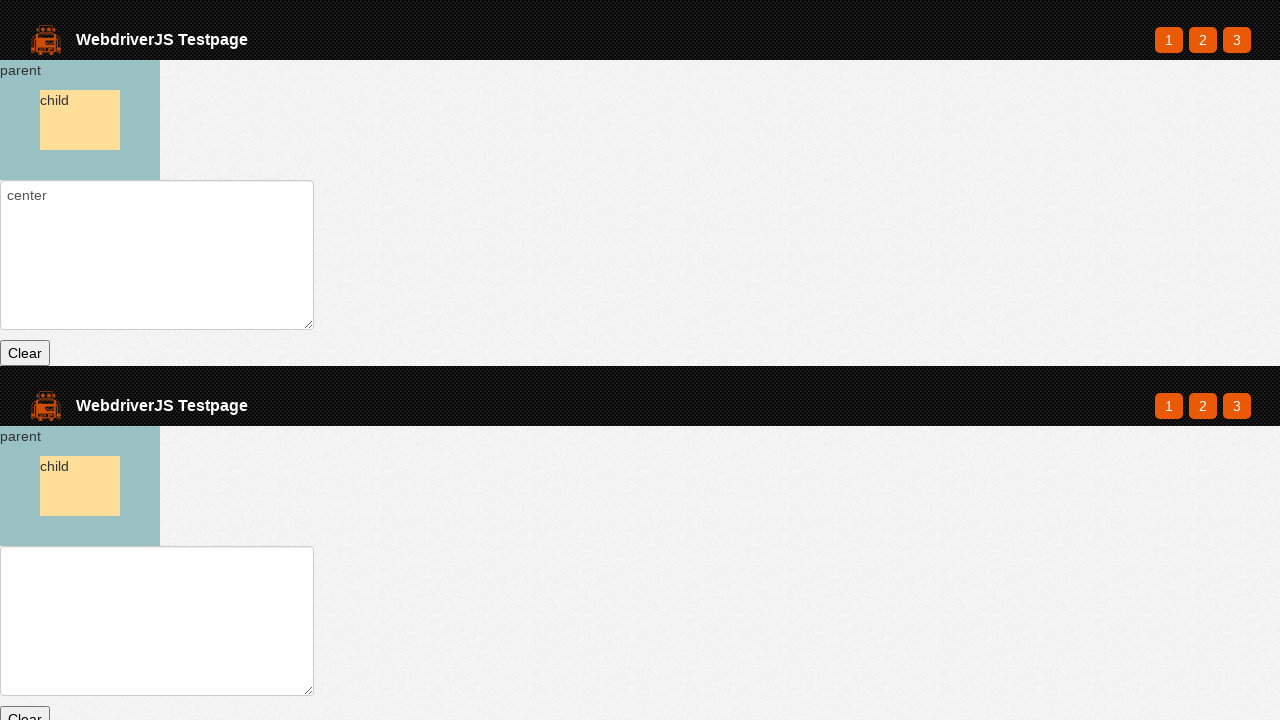

Retrieved text value from input field
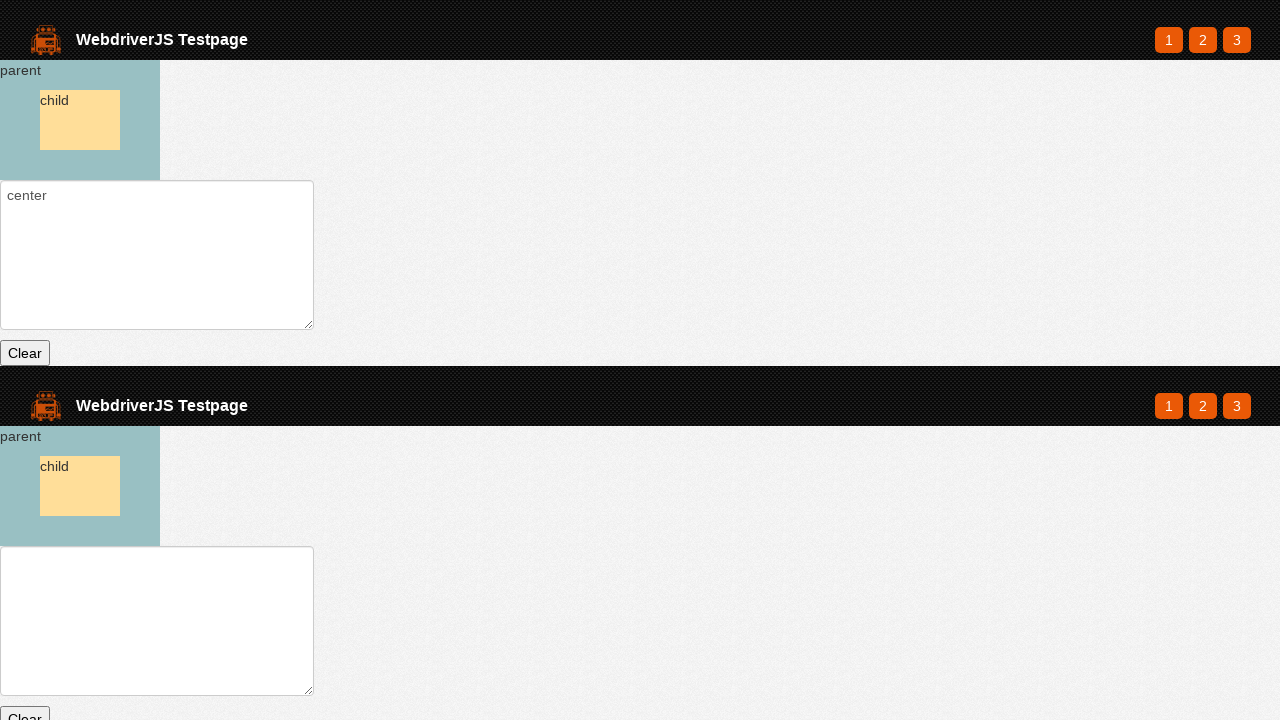

Verified that text value ends with 'center' indicating mouse is at center
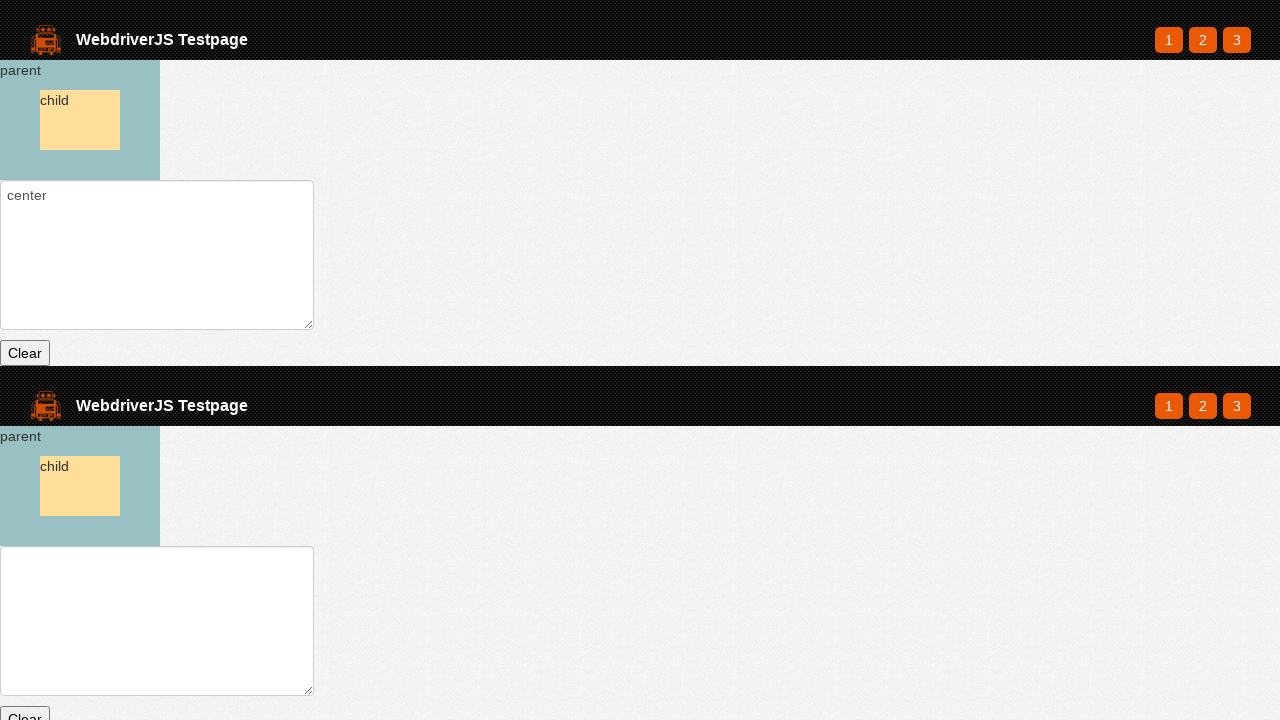

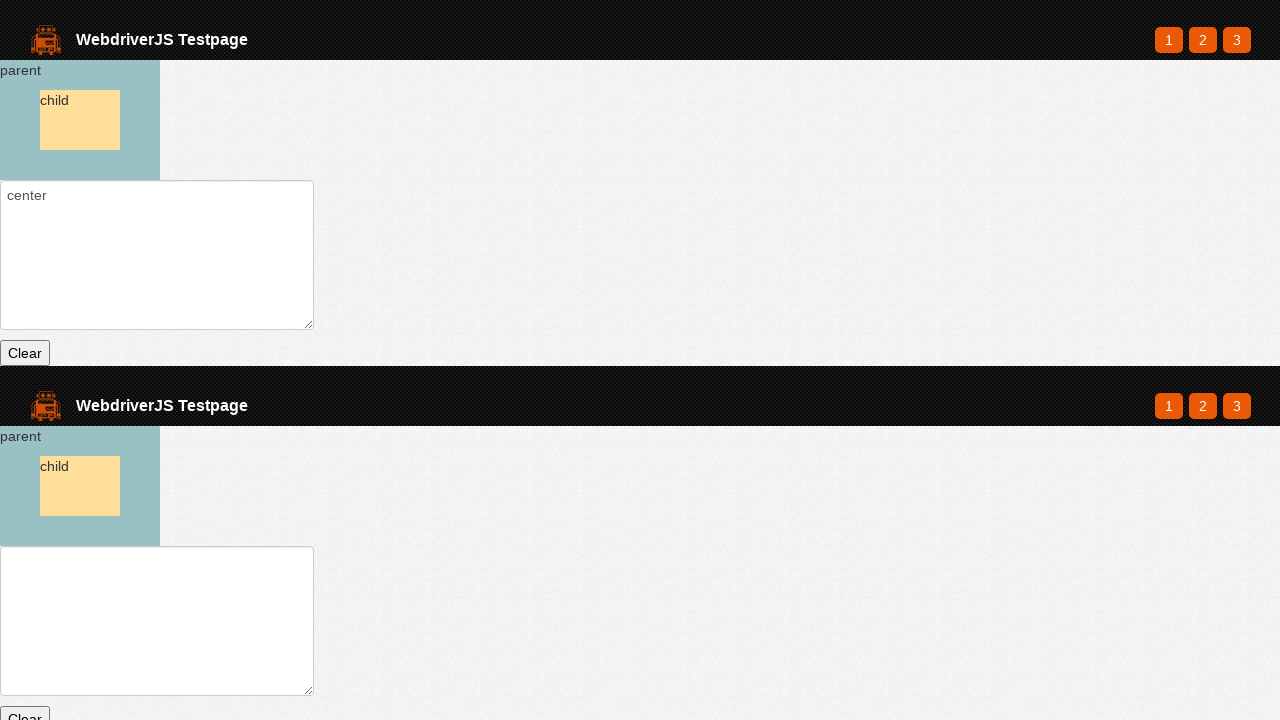